Tests completing a web form by filling in name, job title, selecting radio button, checkbox, dropdown, and submitting

Starting URL: https://formy-project.herokuapp.com/

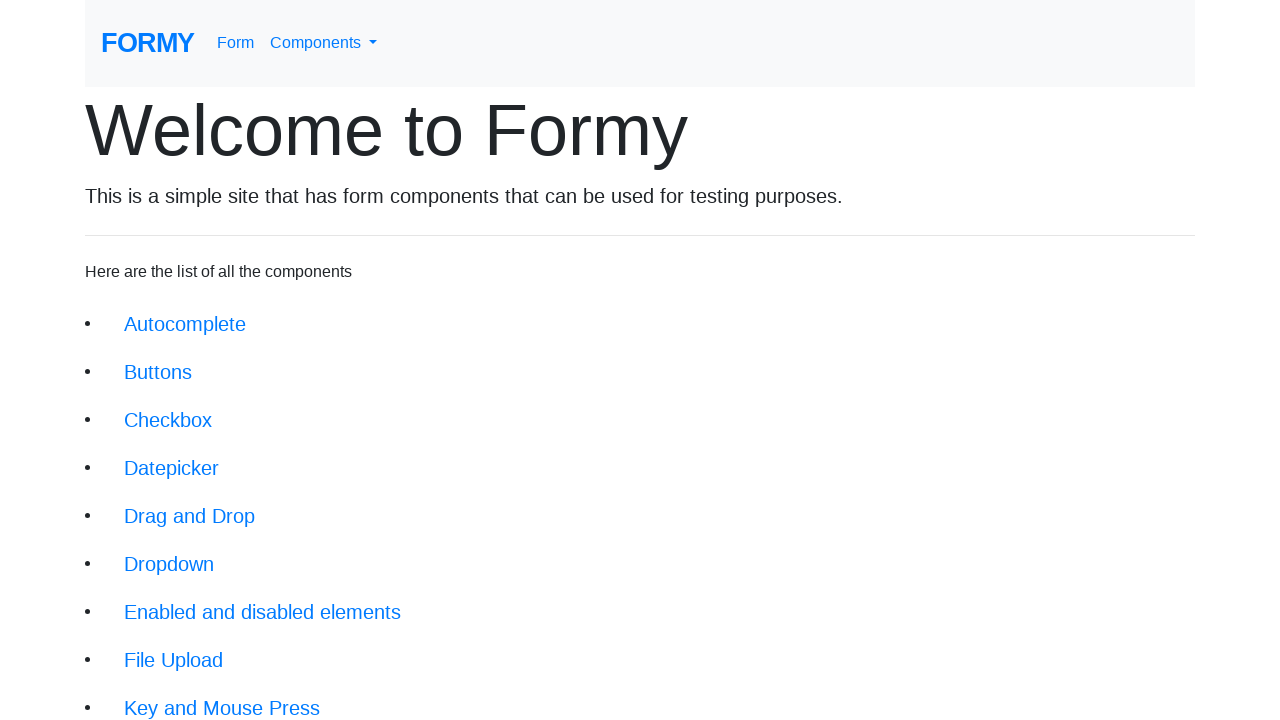

Clicked on form link to navigate to the form page at (236, 43) on a[href='/form']
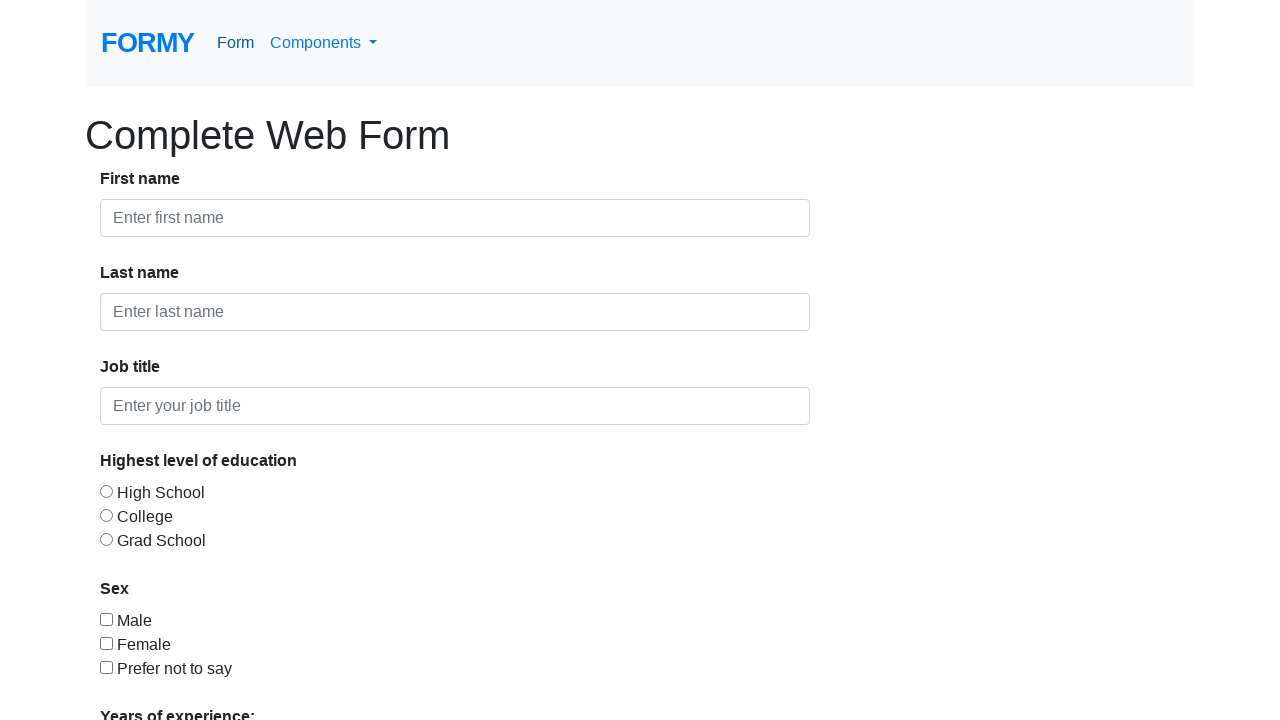

Filled in first name field with 'John' on #first-name
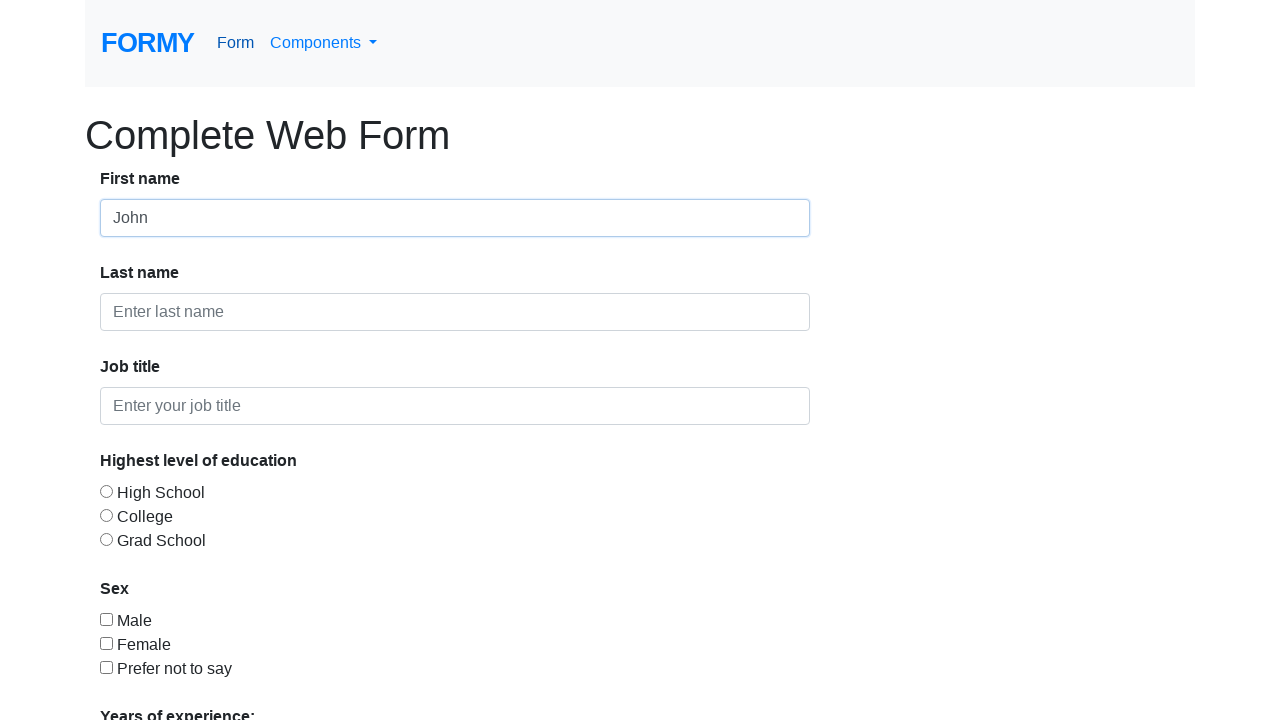

Filled in last name field with 'Doe' on #last-name
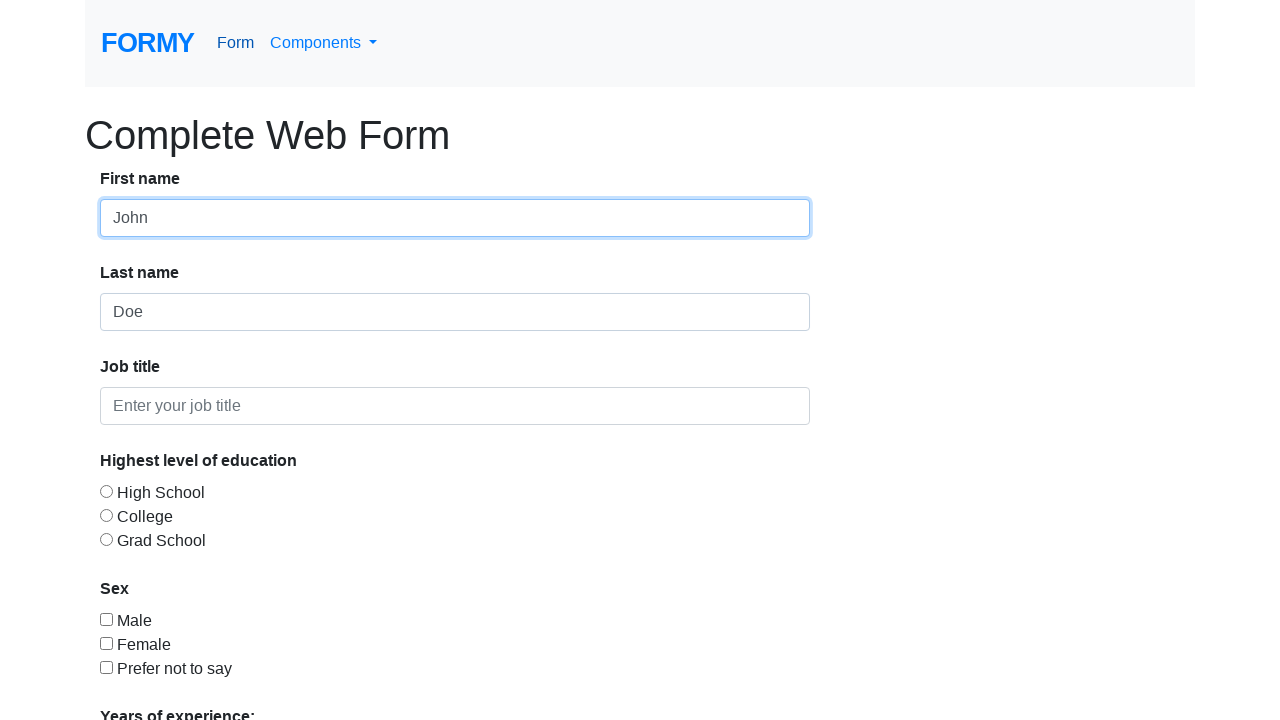

Filled in job title field with 'Unemployed' on #job-title
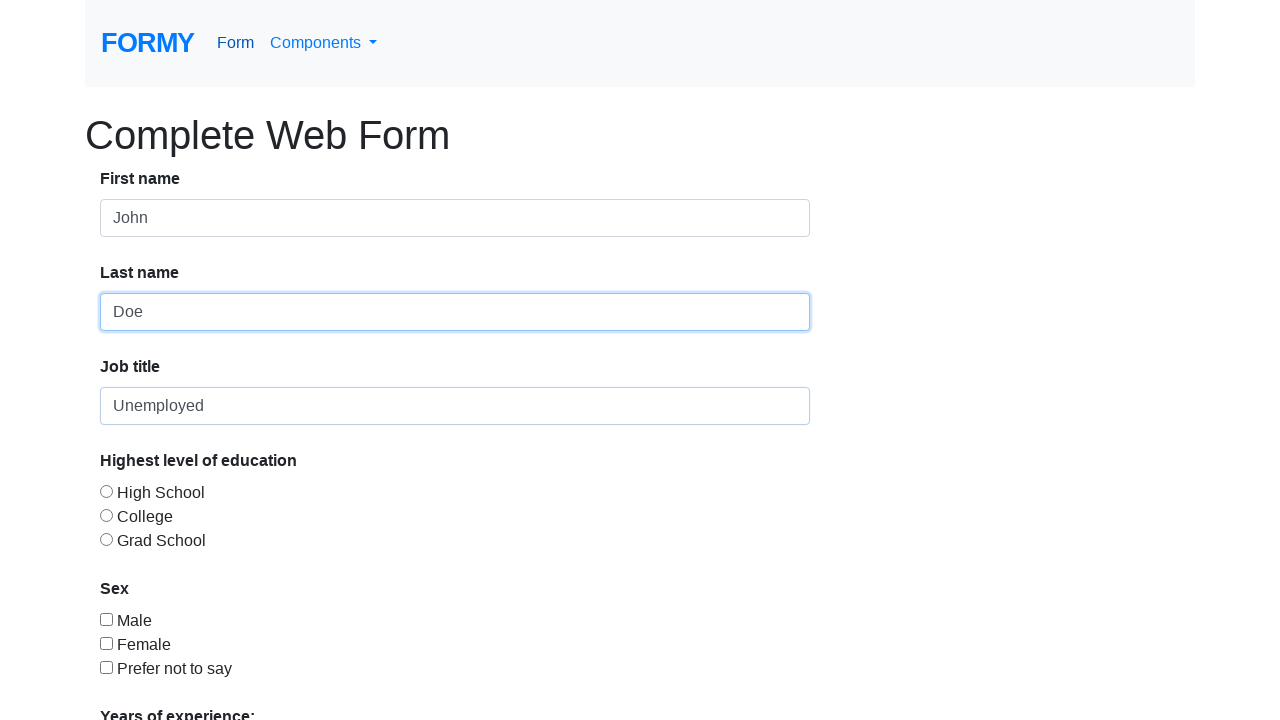

Selected radio button option 3 for education level at (106, 539) on #radio-button-3
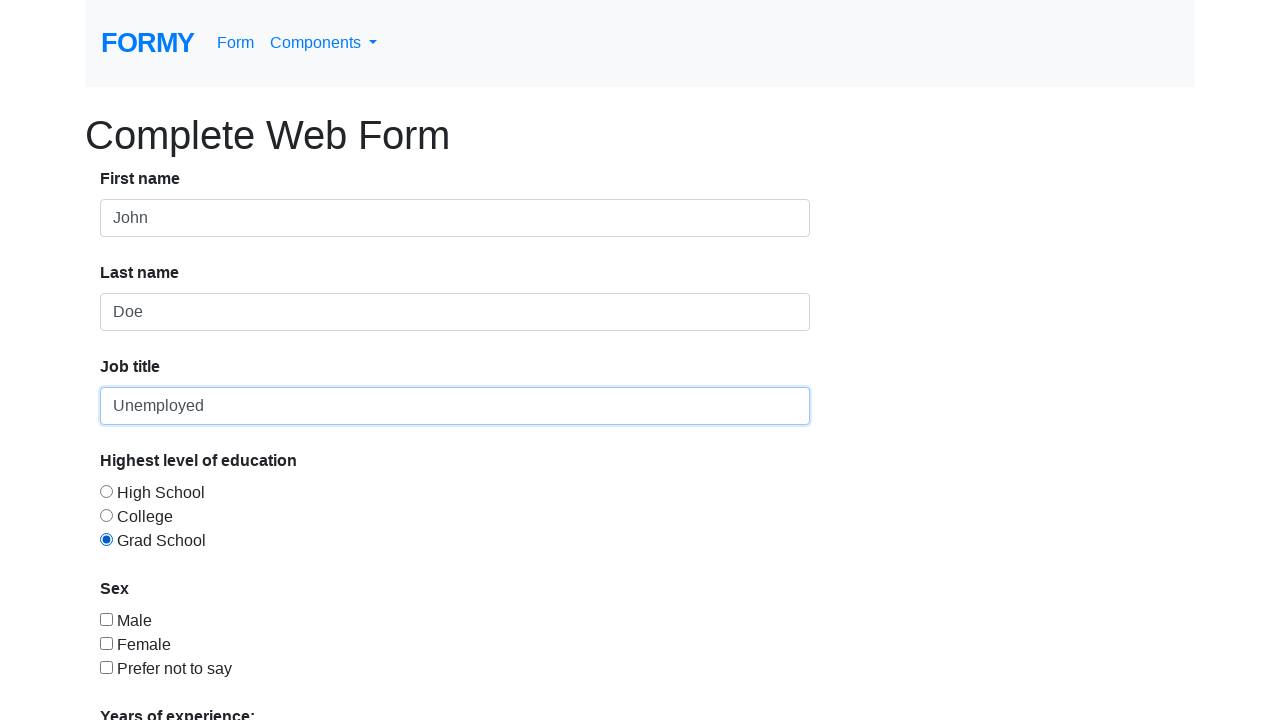

Clicked checkbox option 3 at (106, 667) on #checkbox-3
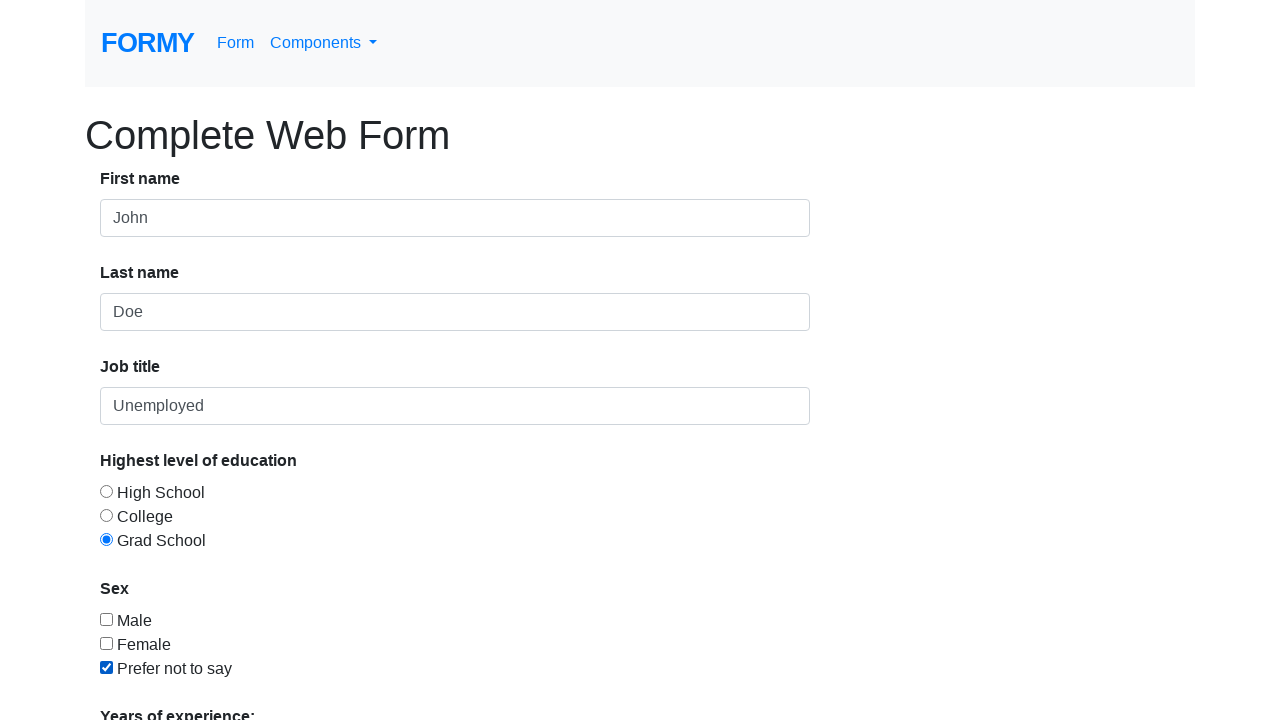

Selected option 1 from the dropdown menu on #select-menu
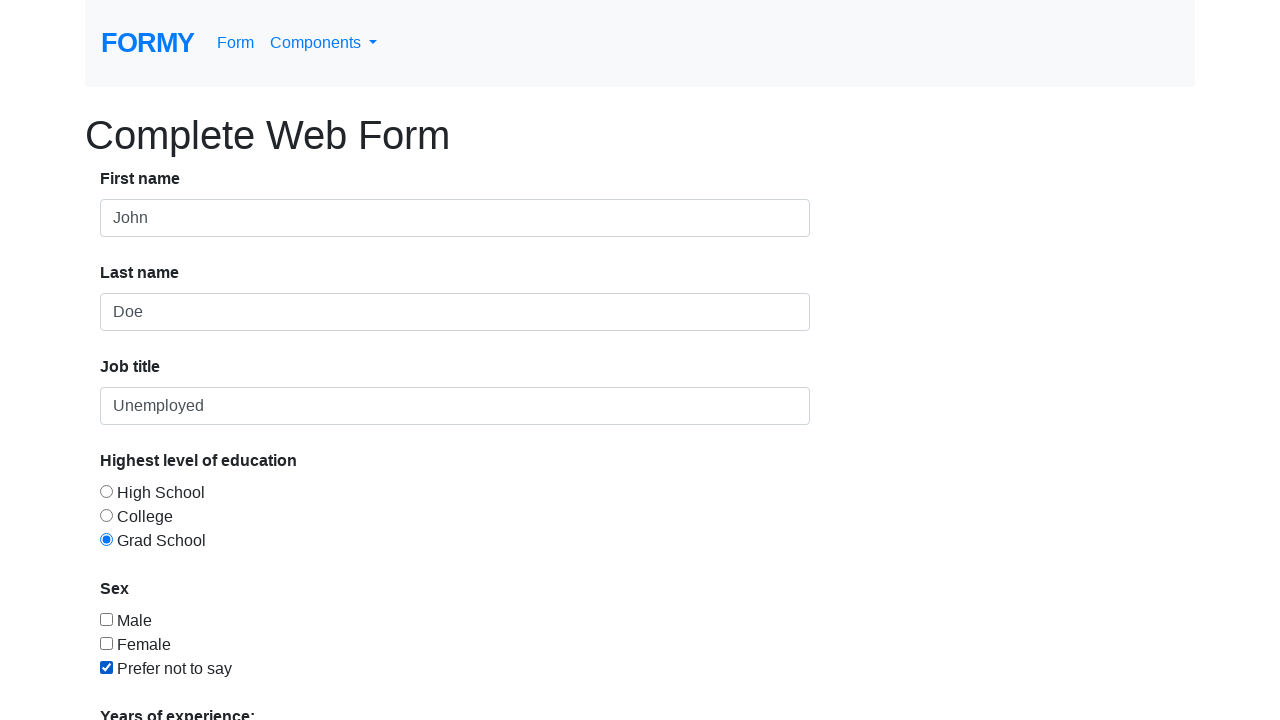

Clicked submit button to complete the form at (148, 680) on a[href='/thanks']
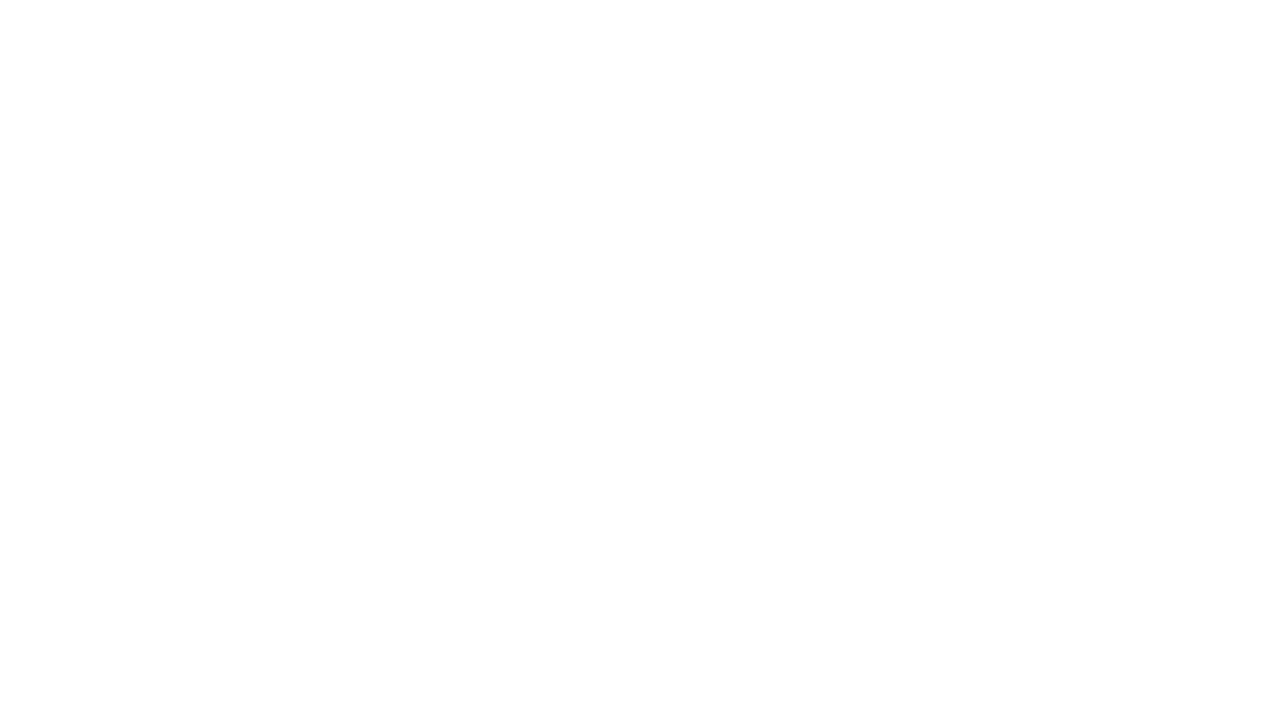

Waited for and loaded the success message alert
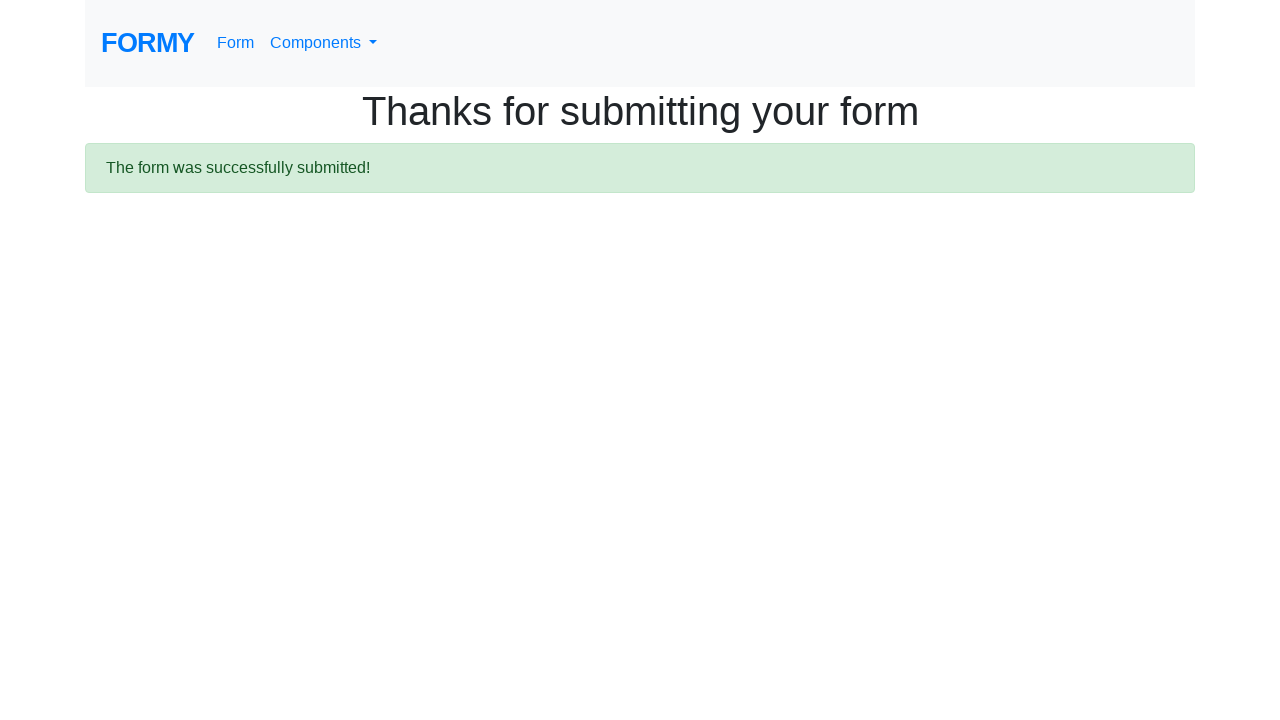

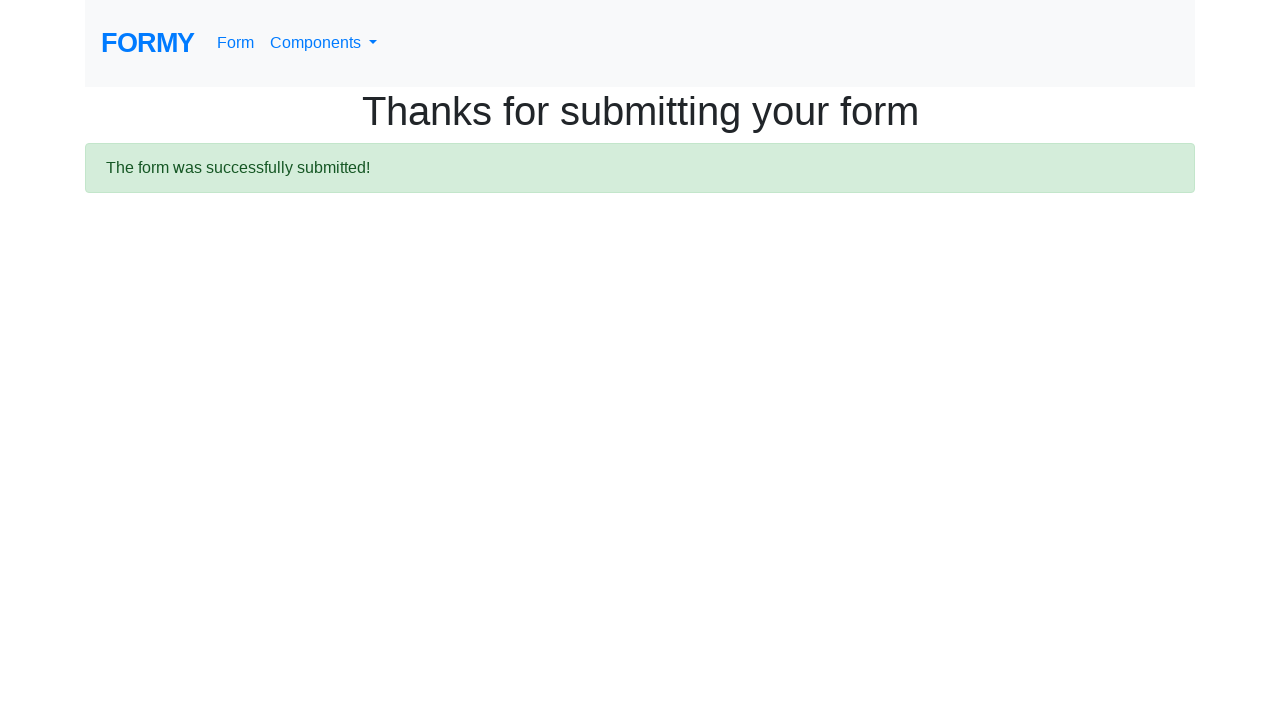